Navigates to a test page, scrolls down, and verifies the page content is visible

Starting URL: https://applitools.github.io/demo/TestPages/FramesTestPage/

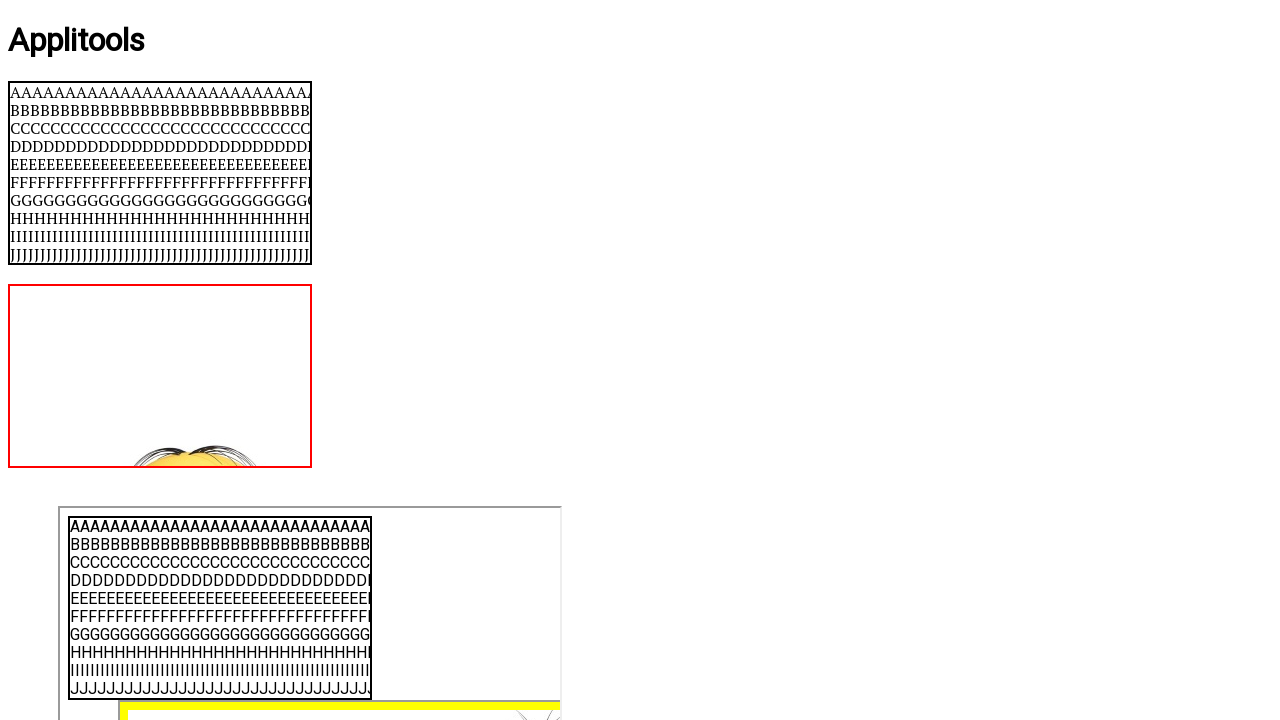

Scrolled down the page by 350 pixels
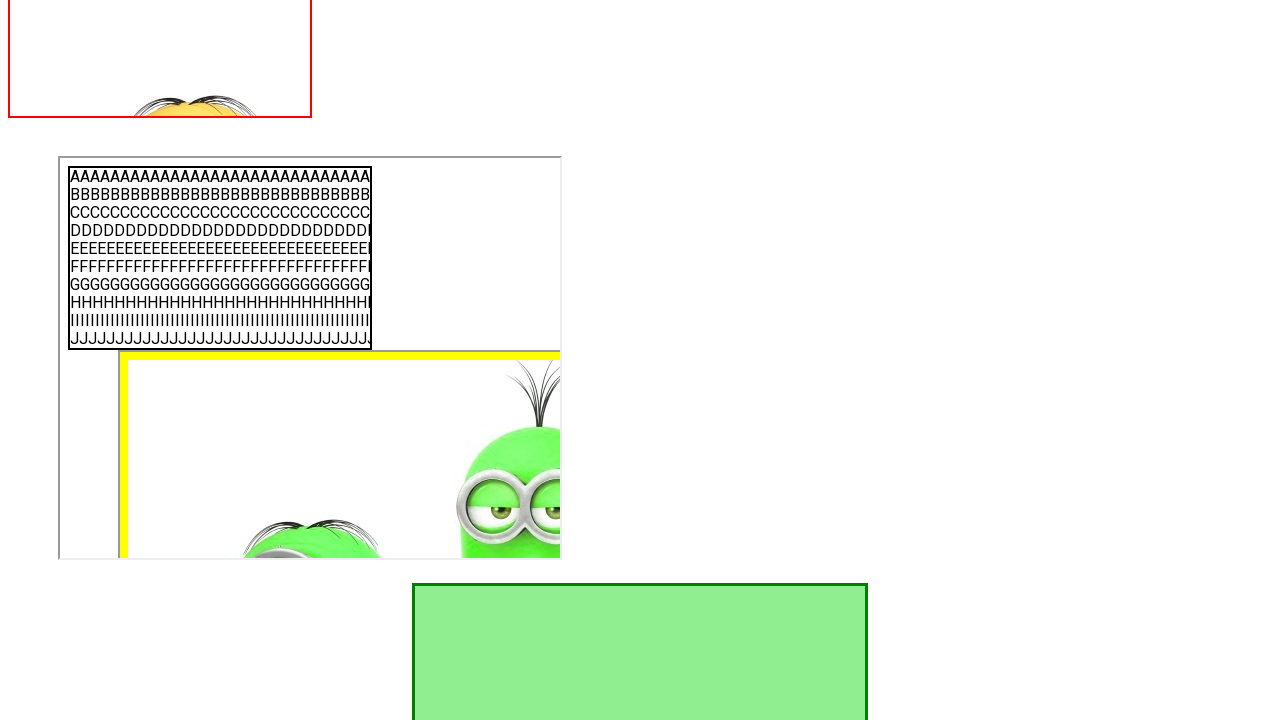

Page content loaded and DOM is ready
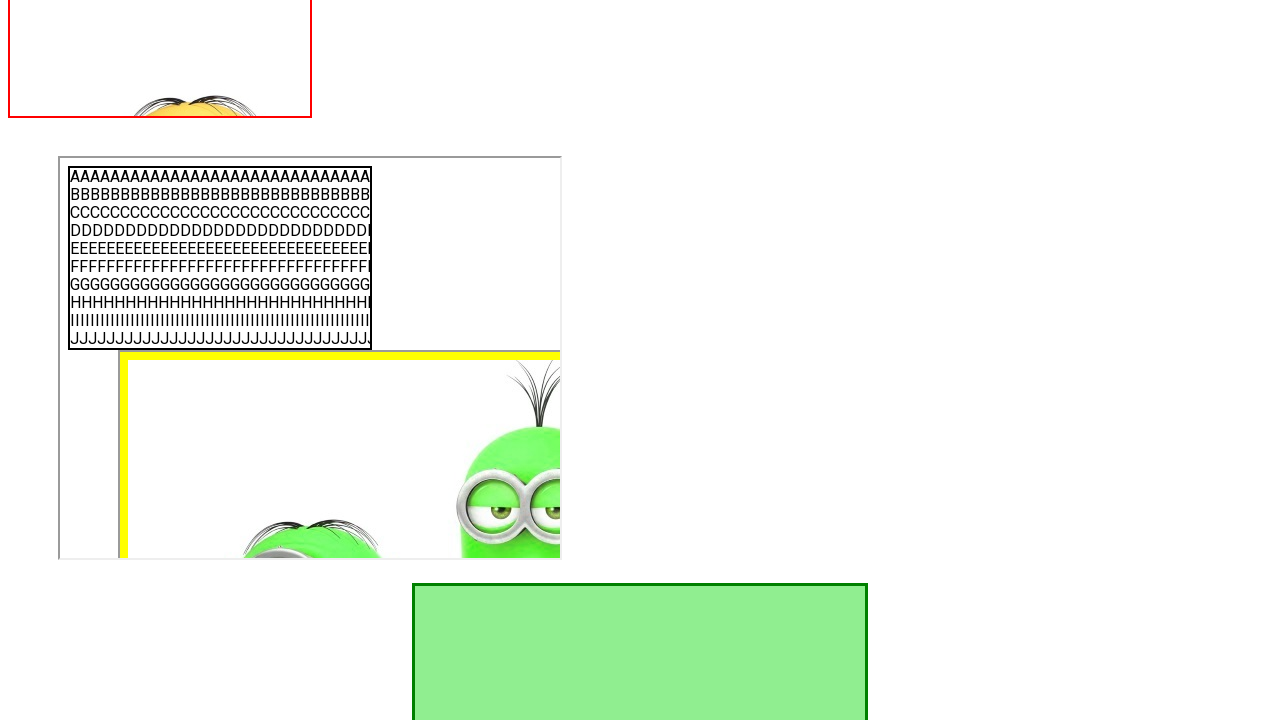

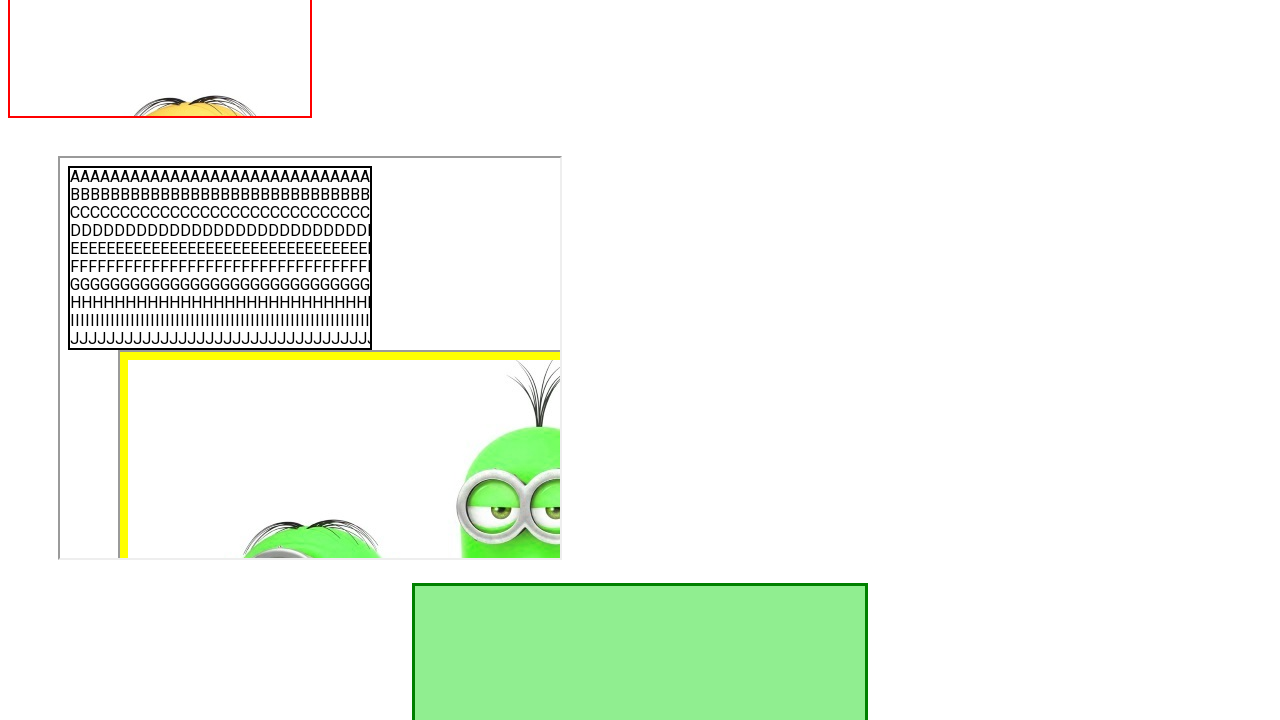